Navigates to the OrangeHRM login page and verifies that the company logo is displayed on the page by checking its presence and clicking on it.

Starting URL: https://opensource-demo.orangehrmlive.com/web/index.php/auth/login

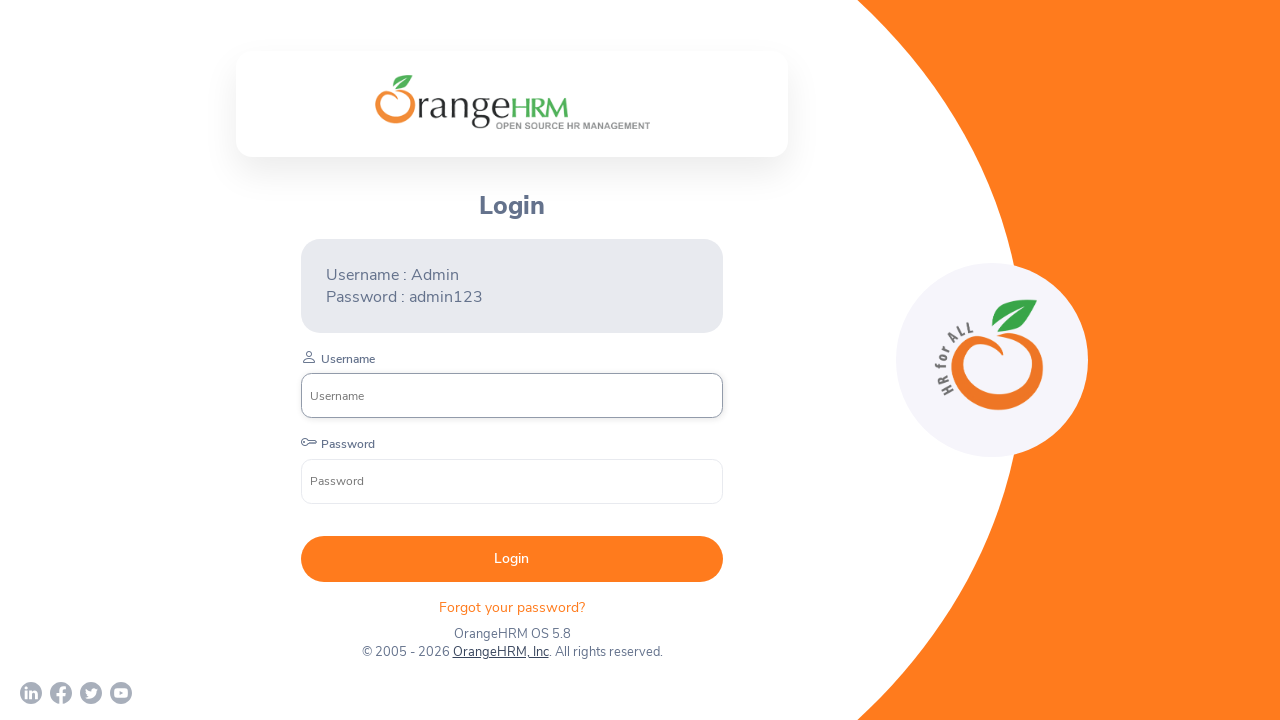

Navigated to OrangeHRM login page
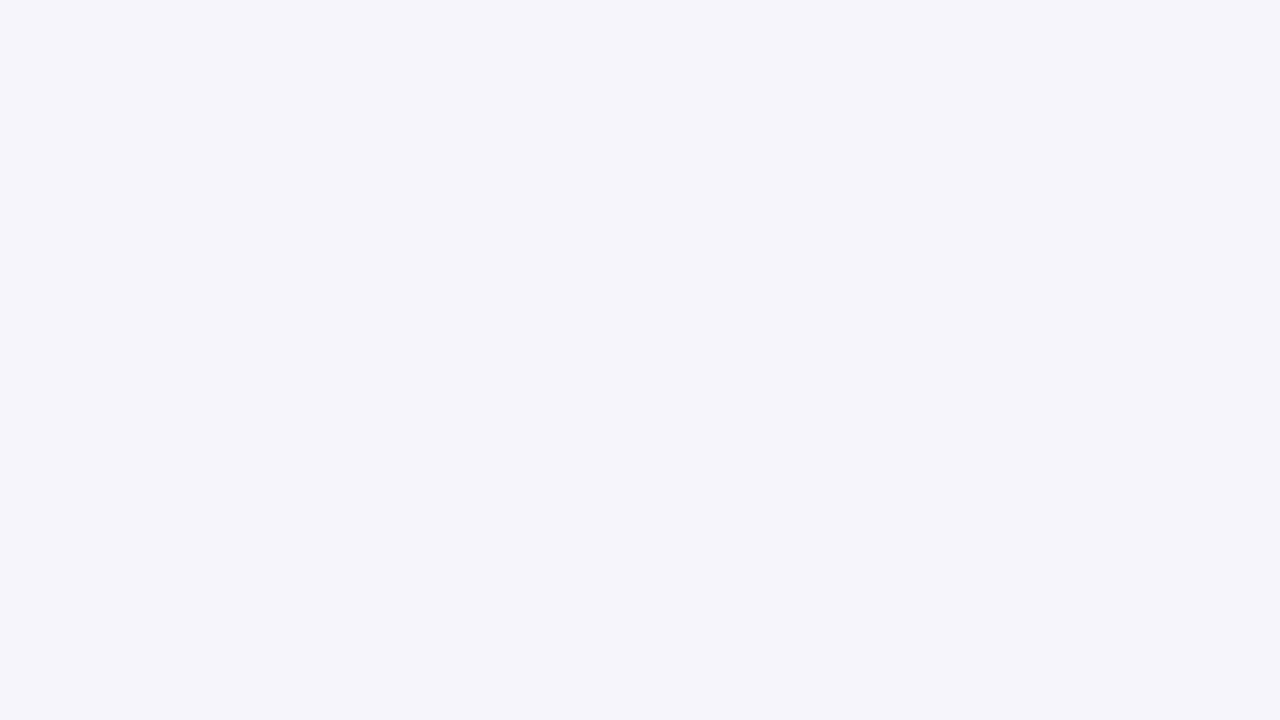

Logo element is now visible on the page
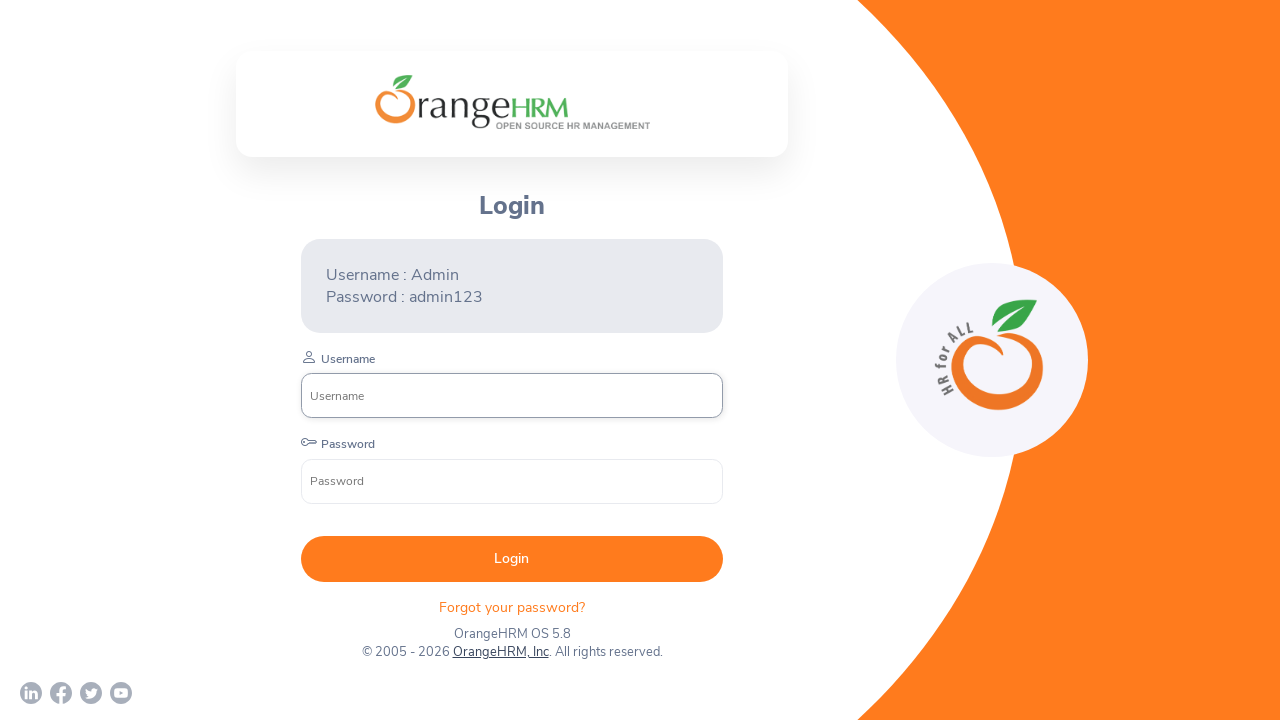

Clicked on the OrangeHRM company logo at (512, 102) on xpath=//img[contains(@src, 'ohrm_branding')]
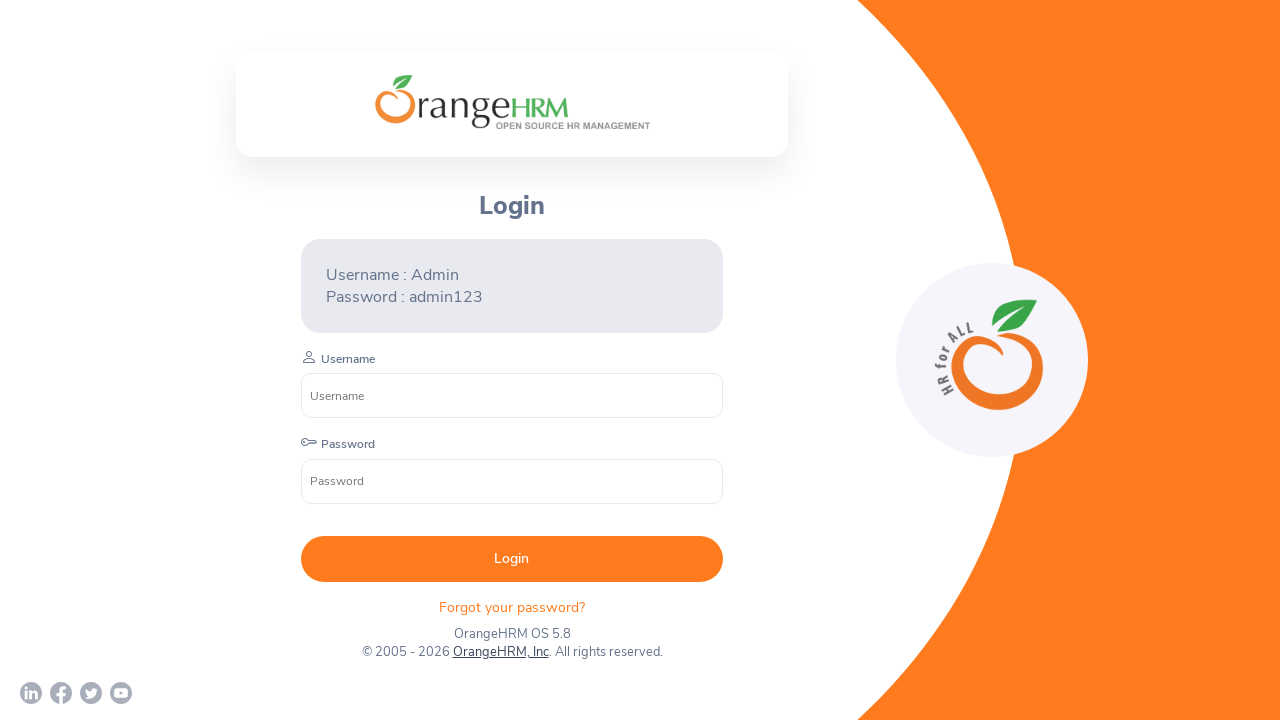

Verified that the logo is displayed on the page
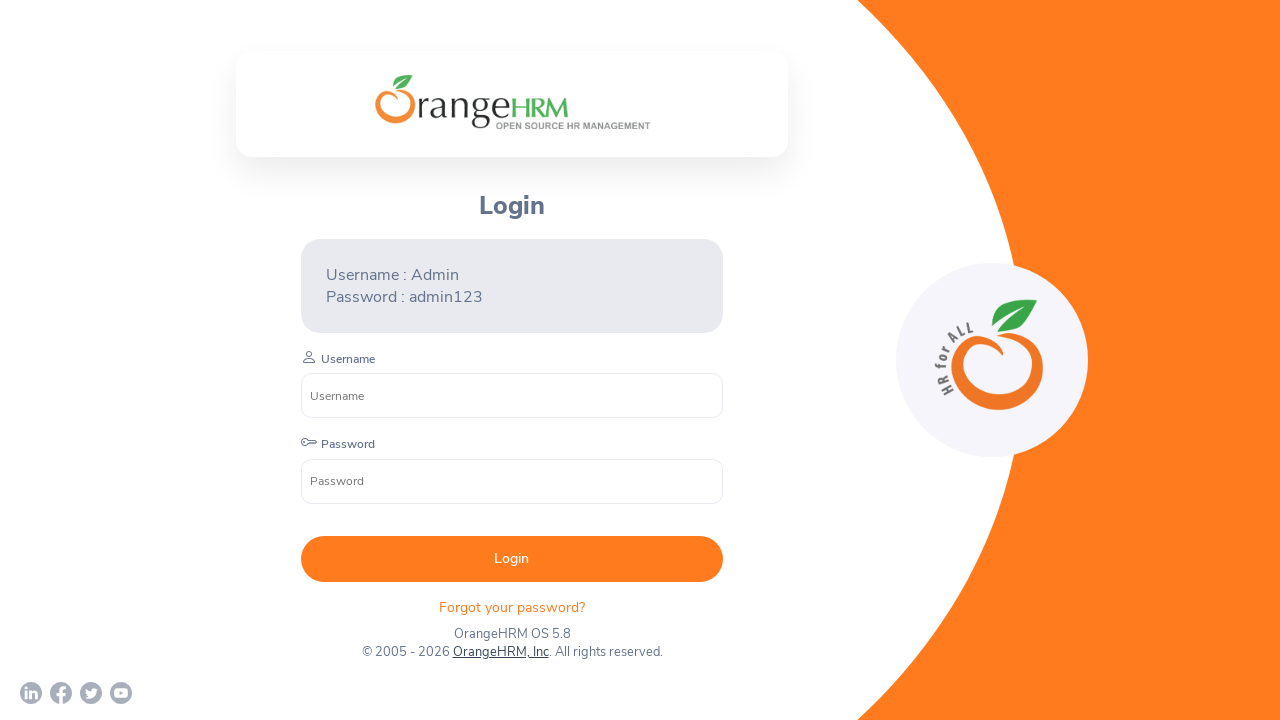

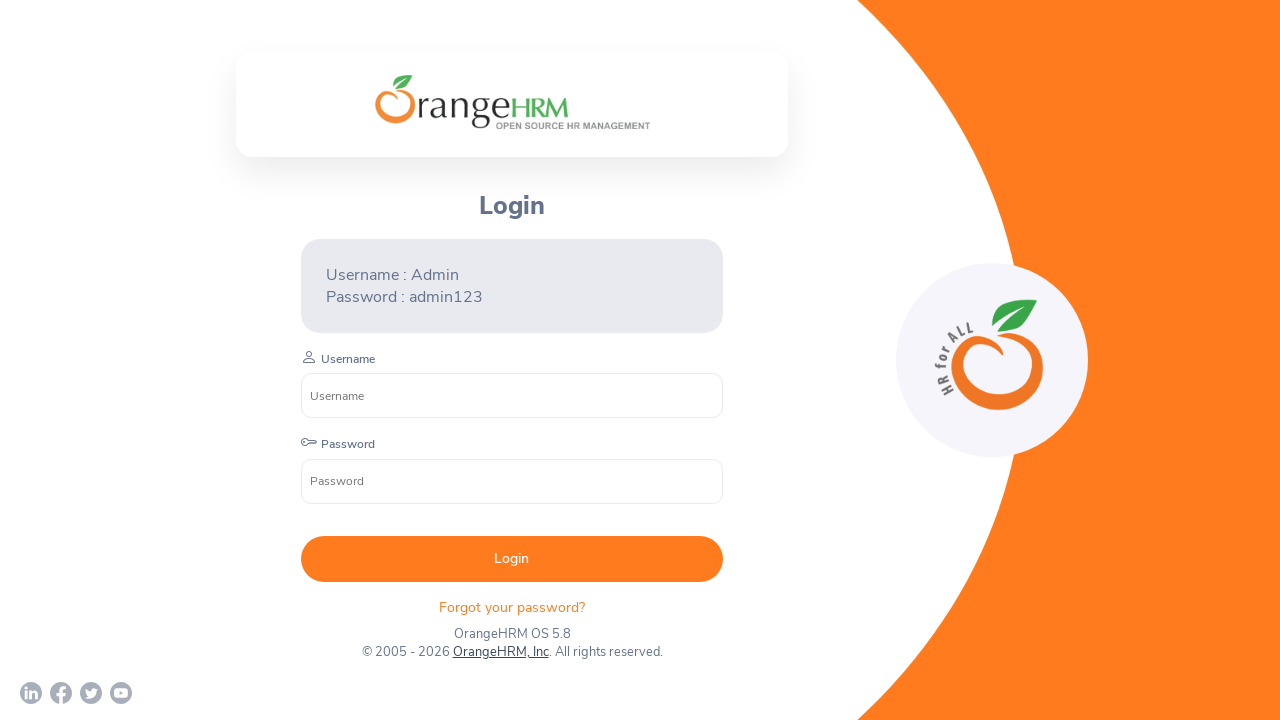